Tests train search functionality on erail.in by entering source and destination stations, then verifying train list results are displayed

Starting URL: https://erail.in/

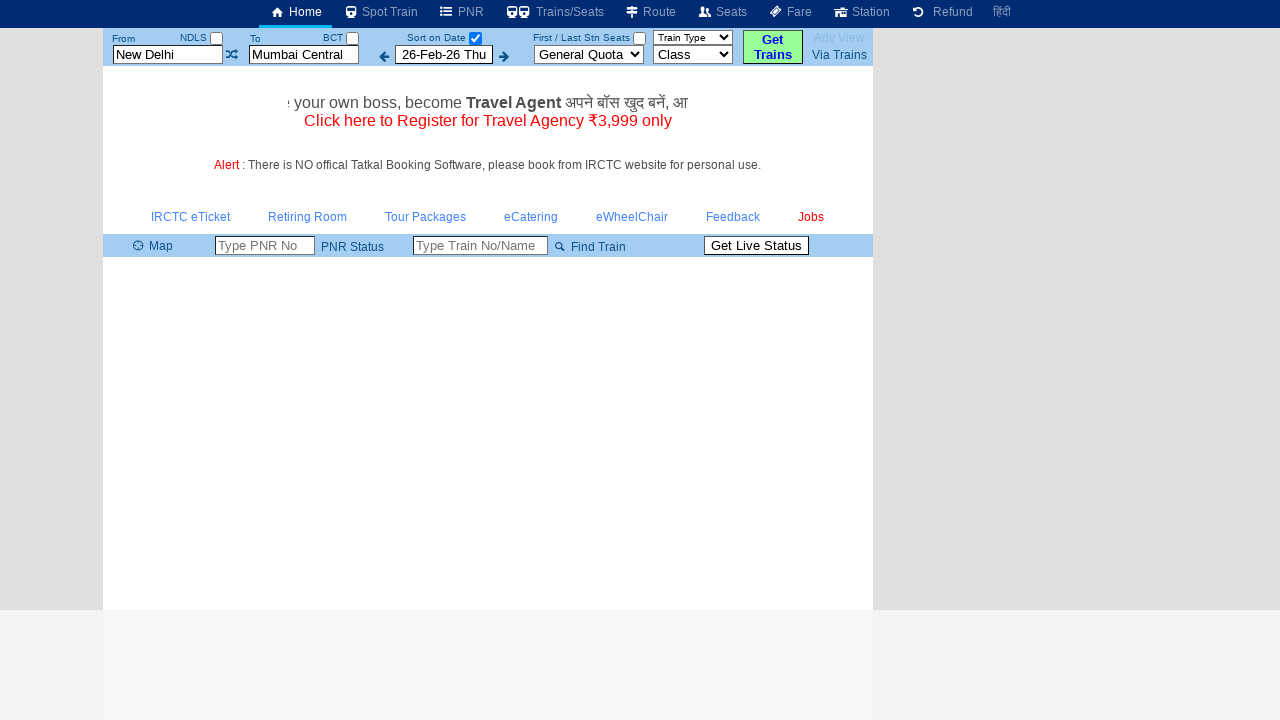

Cleared source station field on #txtStationFrom
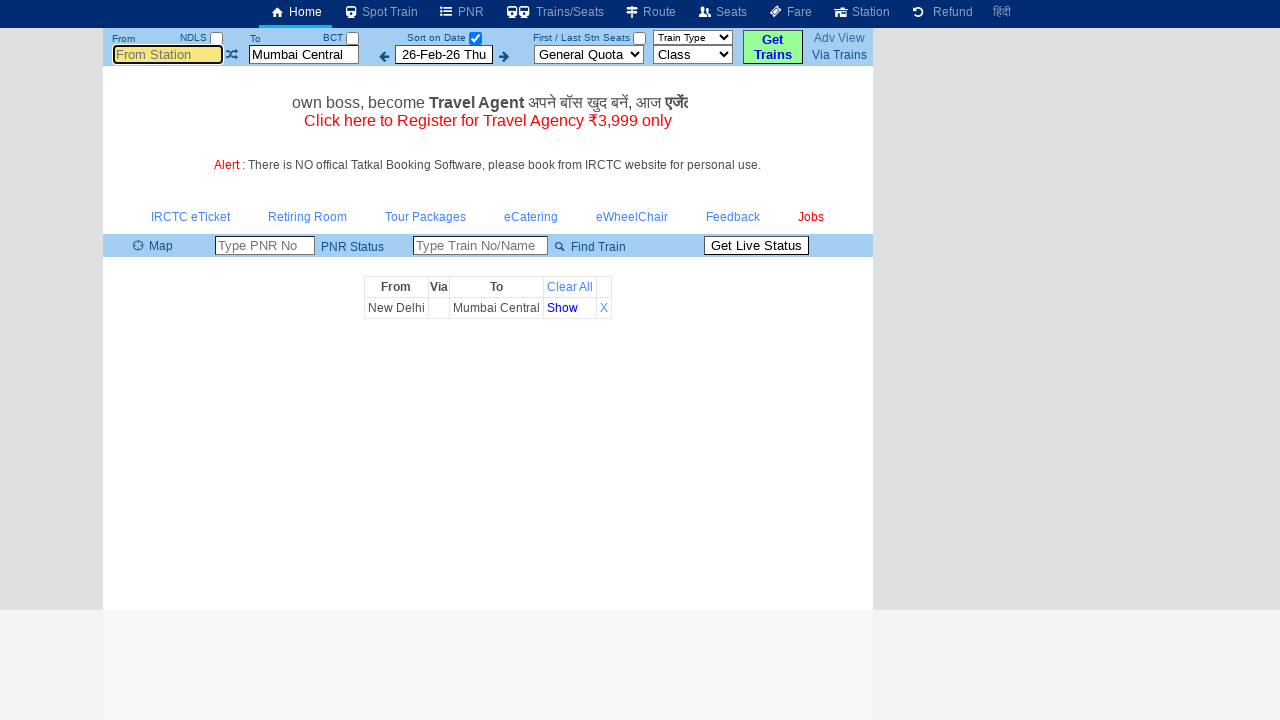

Entered 'MAS' as source station on #txtStationFrom
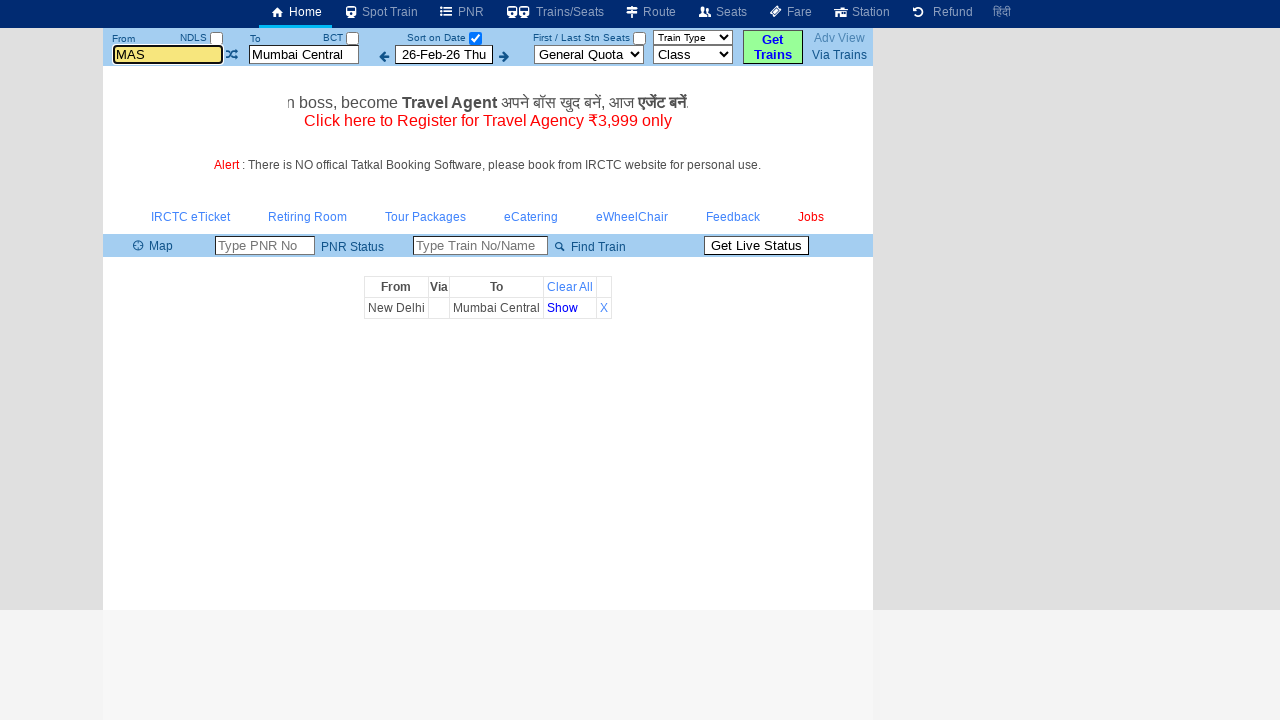

Pressed Enter to confirm source station on #txtStationFrom
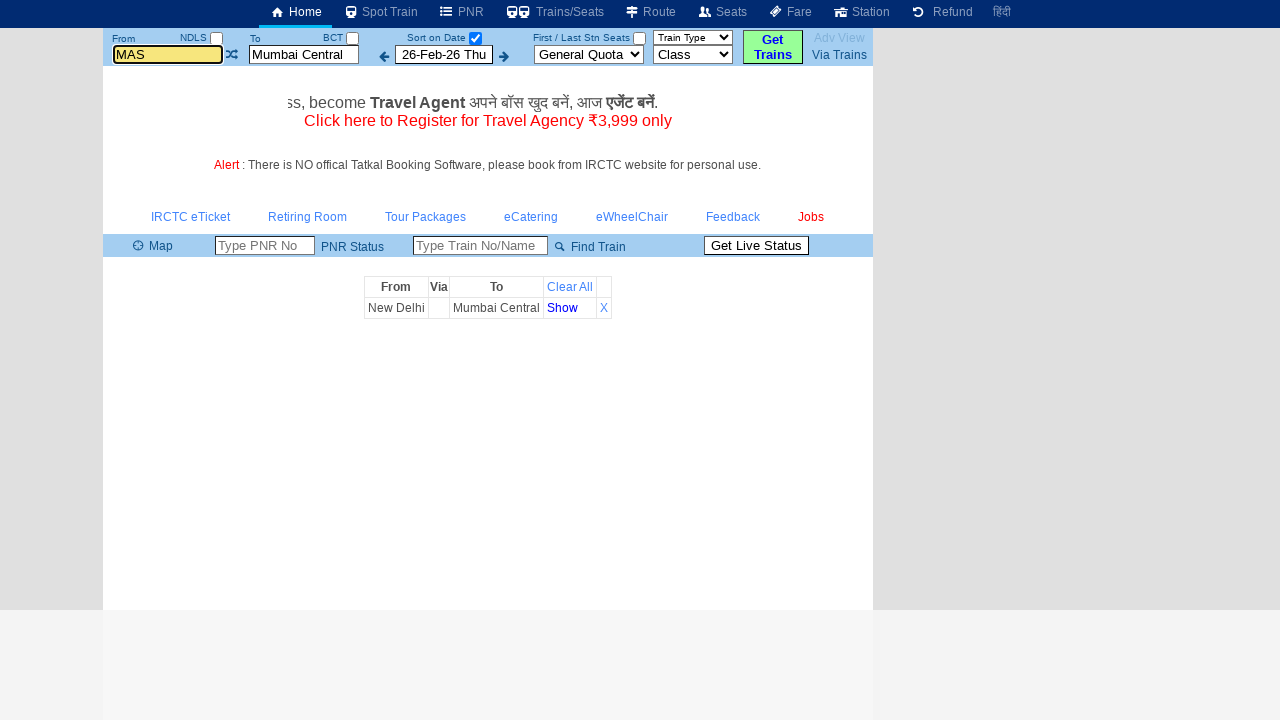

Waited 2 seconds for source station selection to complete
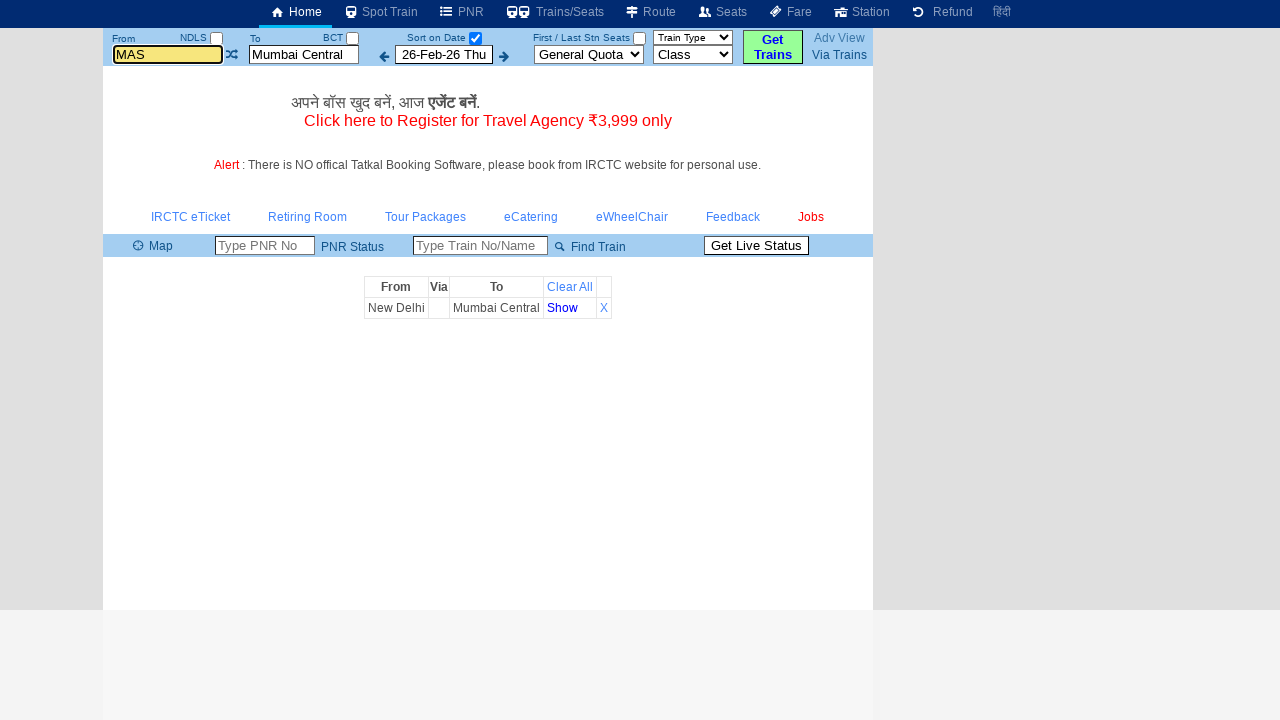

Cleared destination station field on #txtStationTo
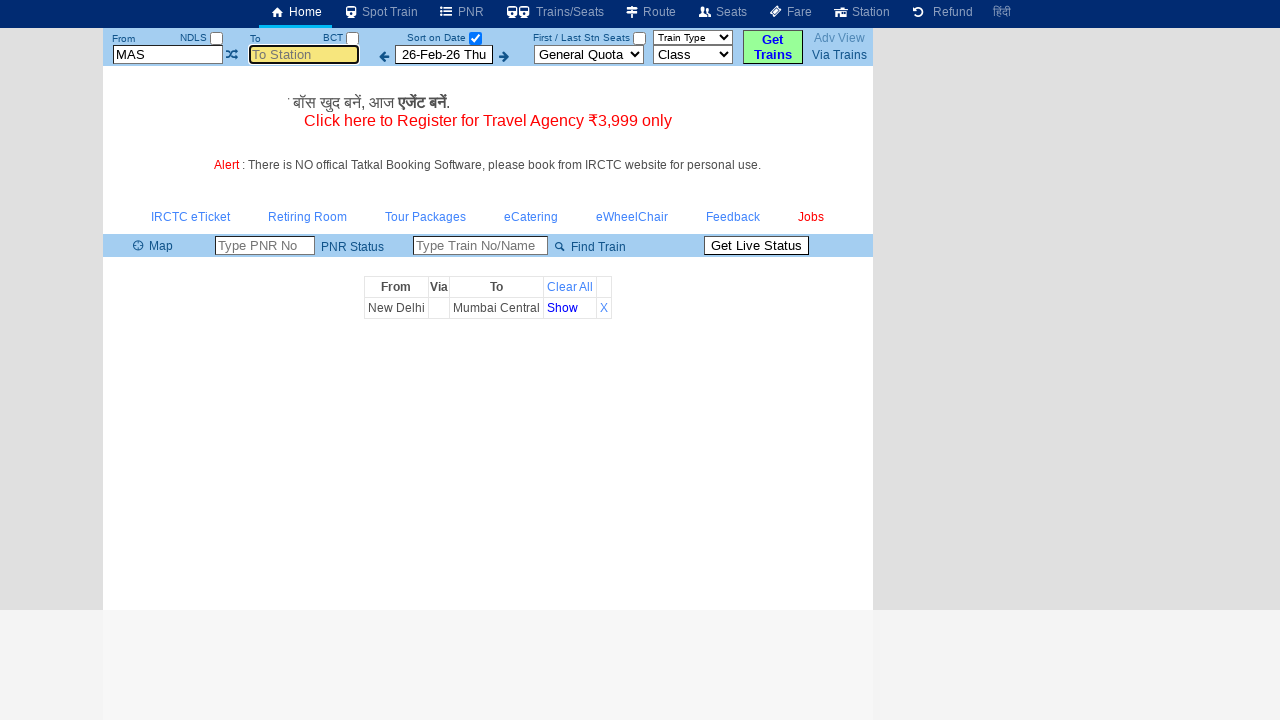

Entered 'MDU' as destination station on #txtStationTo
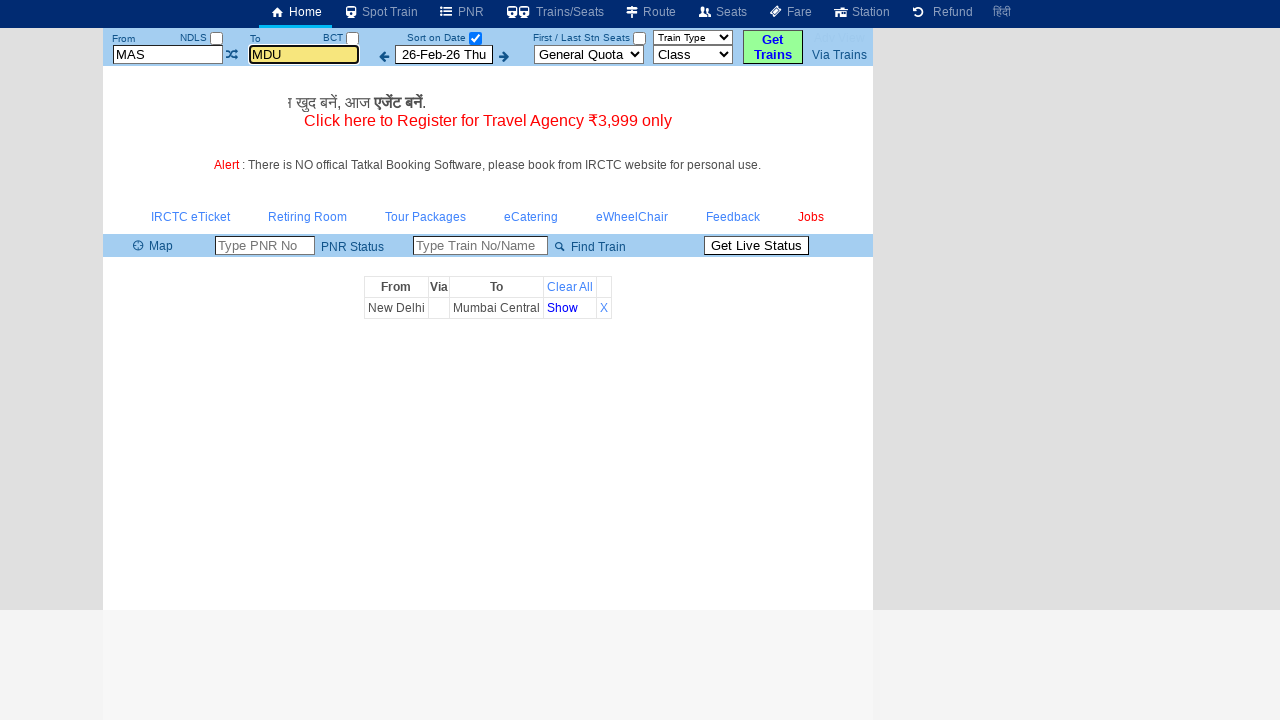

Pressed Enter to confirm destination station on #txtStationTo
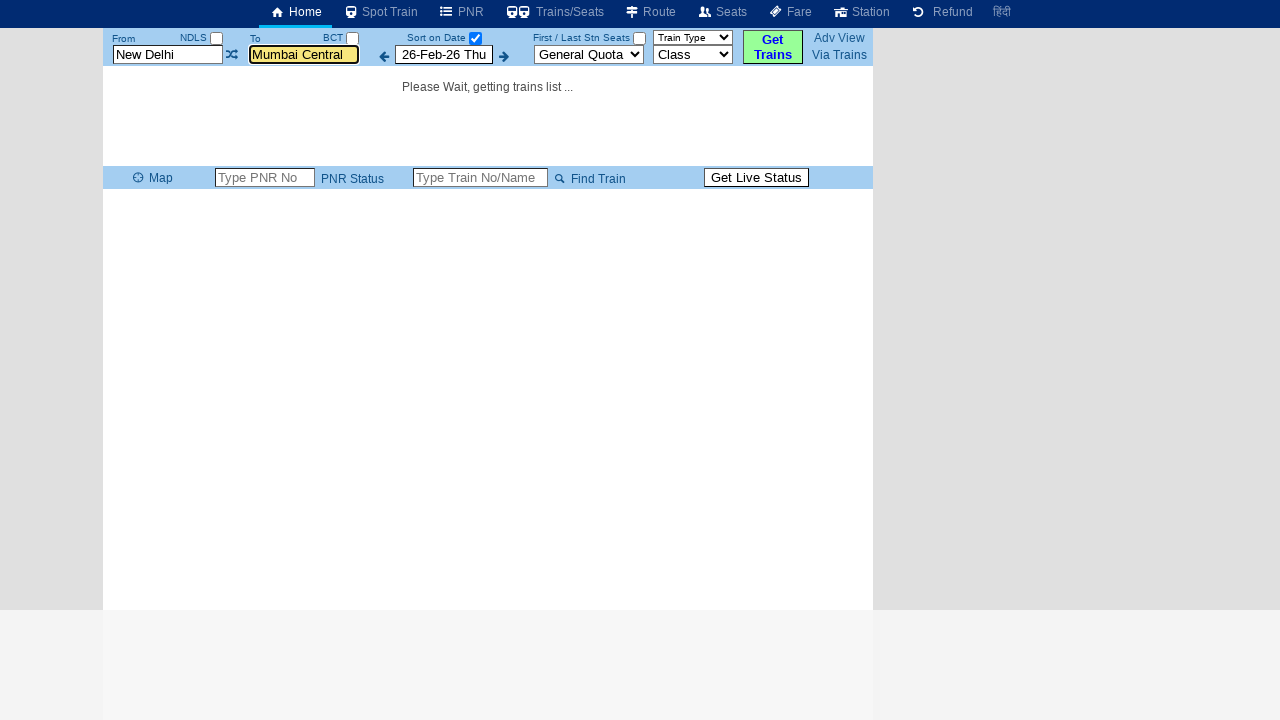

Waited 2 seconds for destination station selection to complete
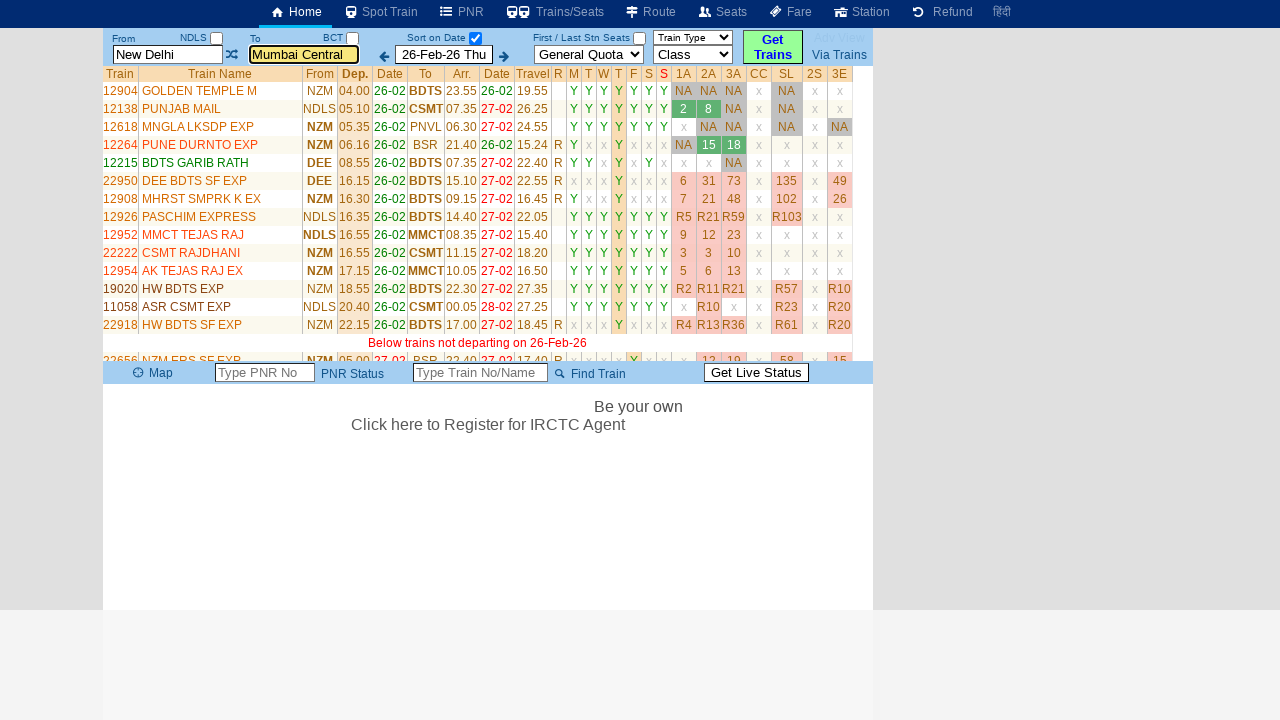

Clicked search button to find trains between MAS and MDU at (773, 47) on #buttonFromTo
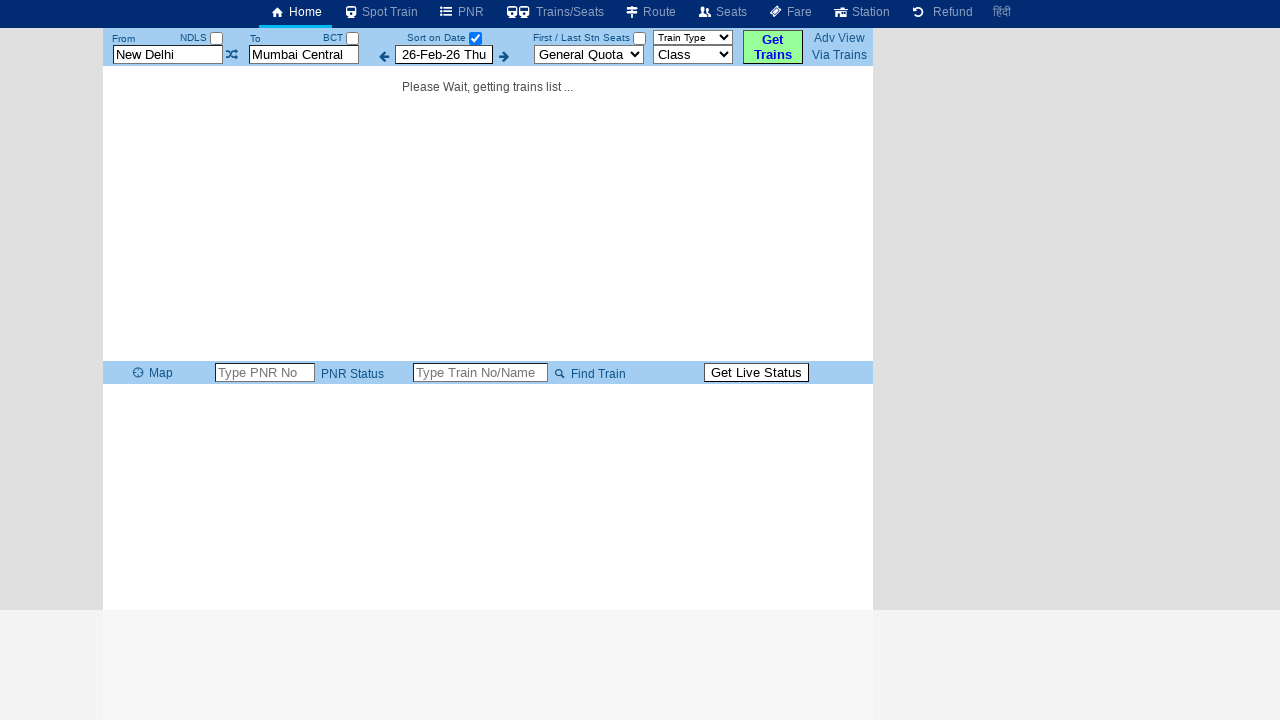

Unchecked 'Select Date Only' checkbox to show all trains at (475, 38) on #chkSelectDateOnly
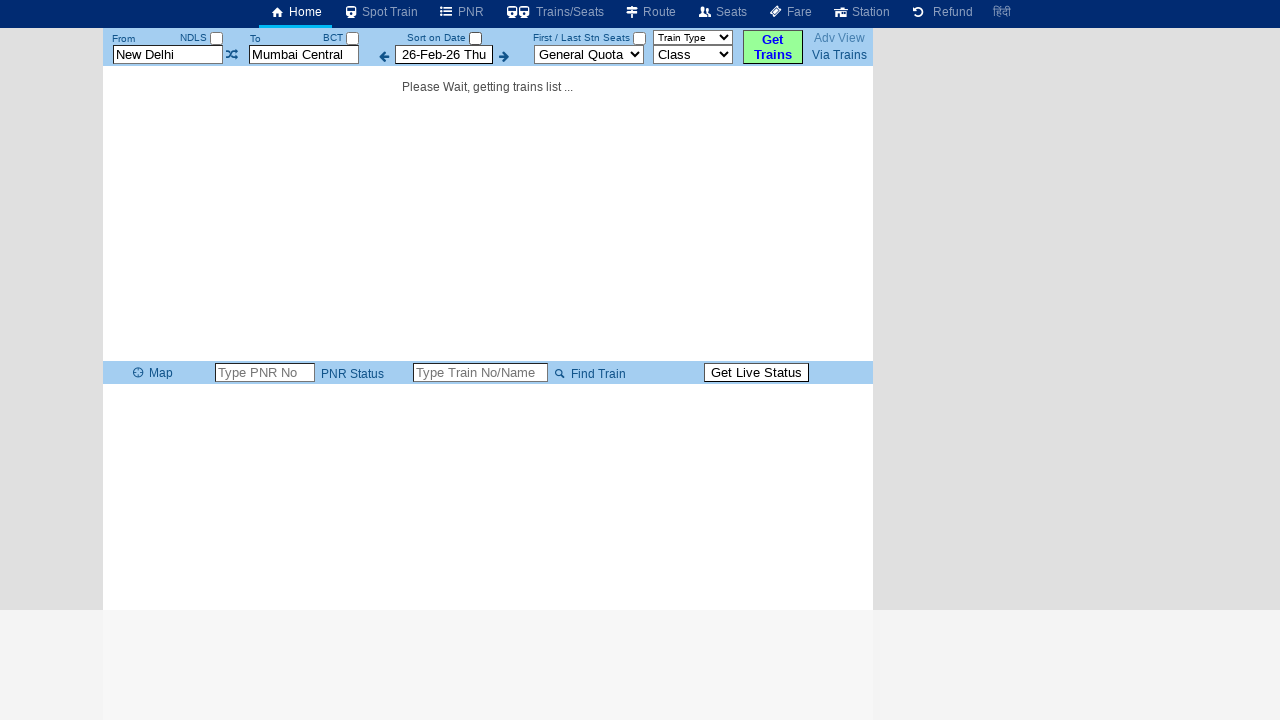

Train list table loaded successfully
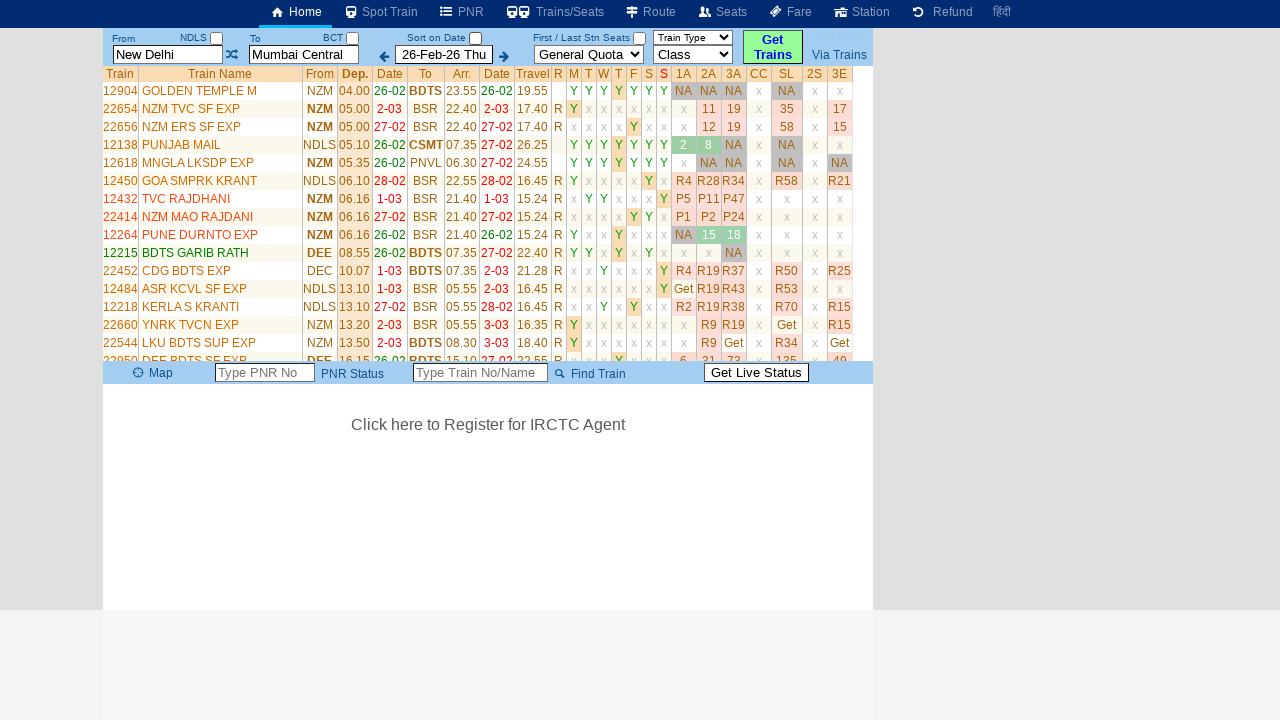

Retrieved 34 train elements from results table
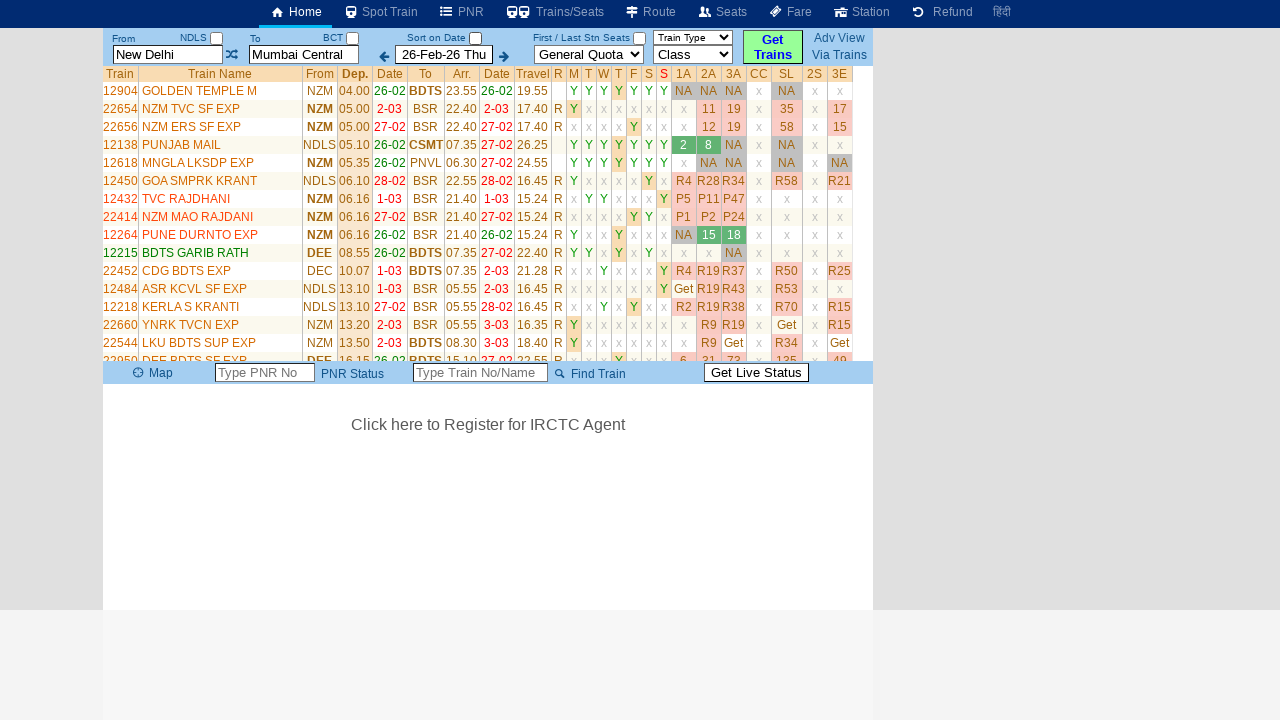

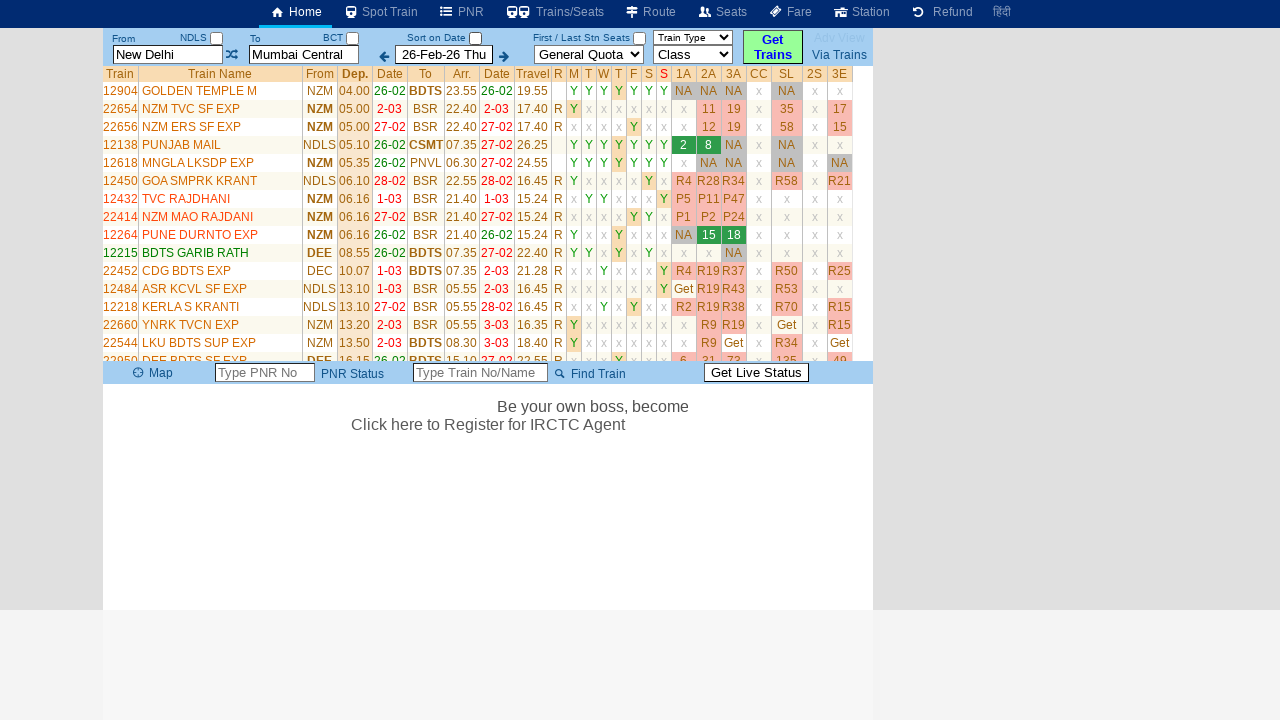